Tests that entering a search term and location in the search fields and clicking search navigates to the correct results URL

Starting URL: https://bepartofresearch.nihr.ac.uk/

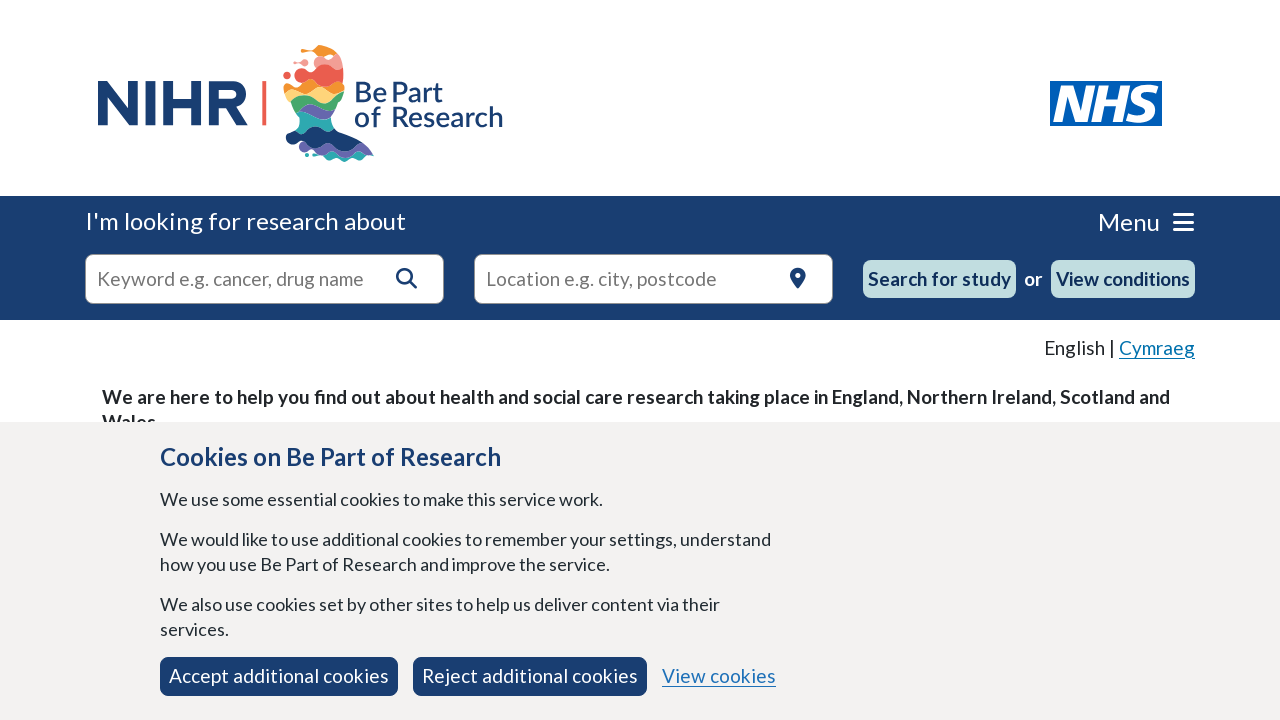

Filled keyword search field with 'ISRCTN33951209' on internal:attr=[placeholder=/Keyword e.g. cancer, drug name/]
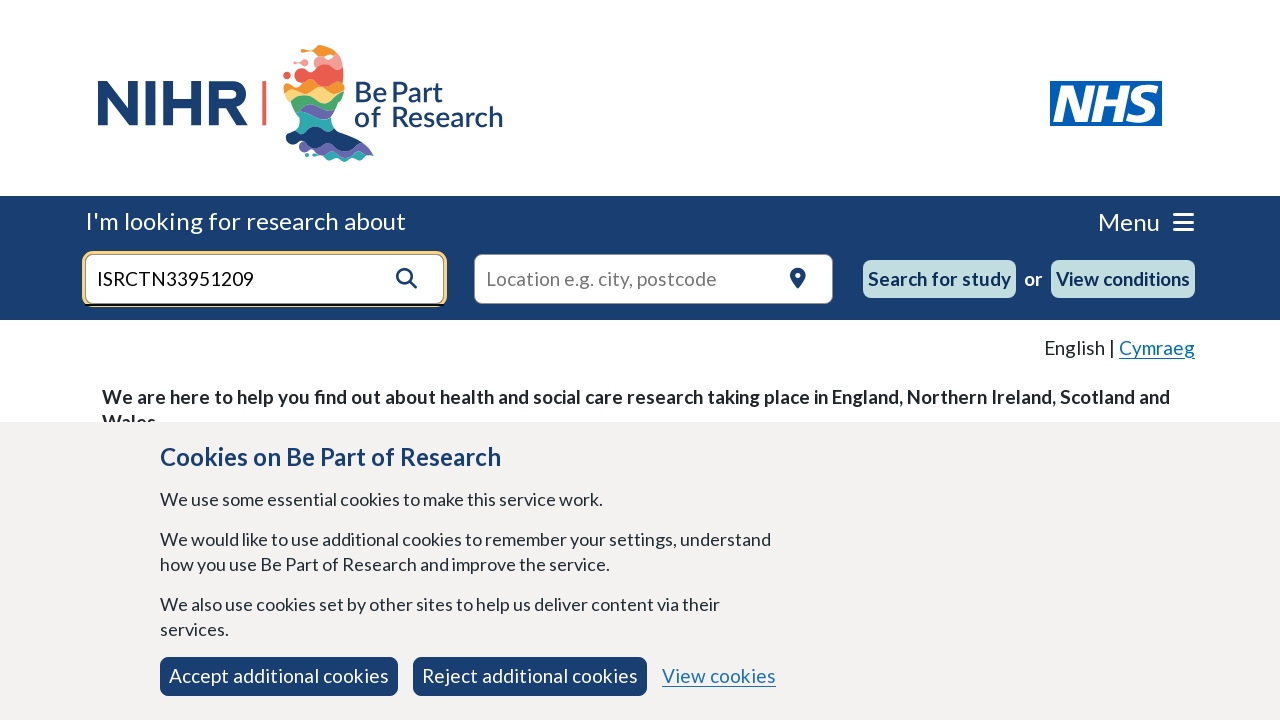

Filled location search field with 'Strabane' on #location-search-field
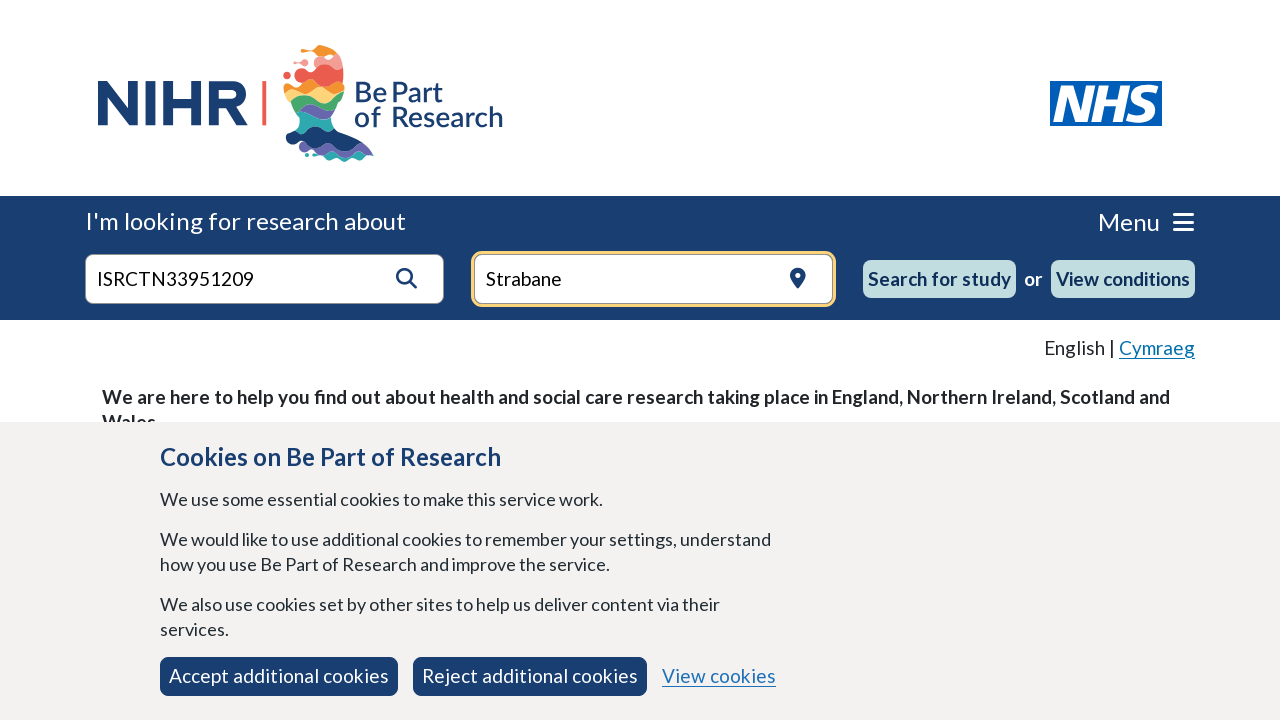

Clicked 'Search for study' button at (940, 279) on internal:role=button[name=/Search for study/]
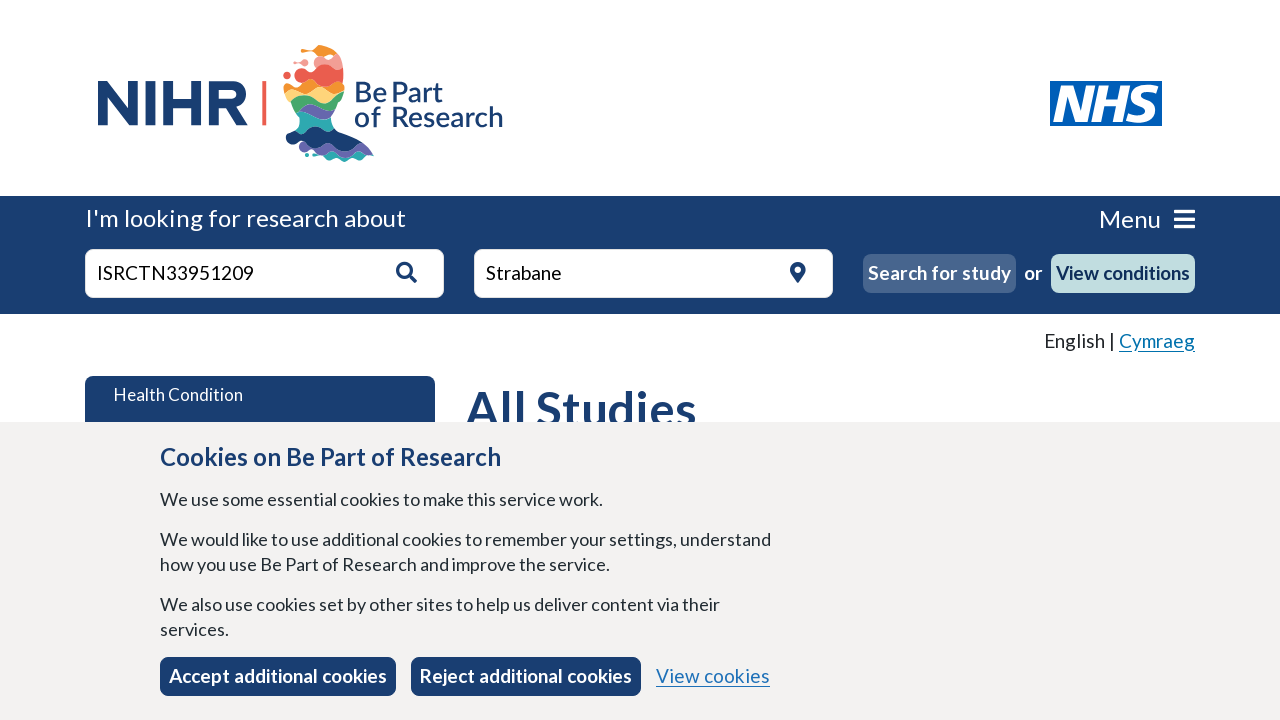

Waited for network idle - results page loaded
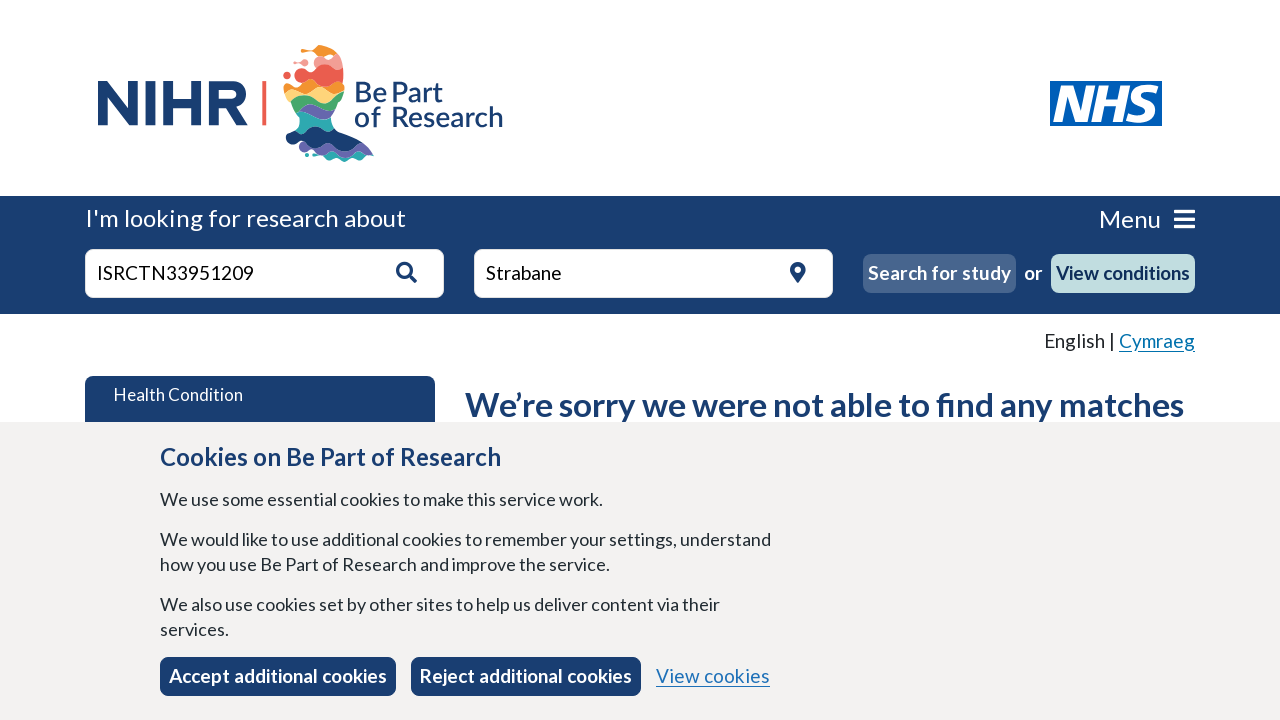

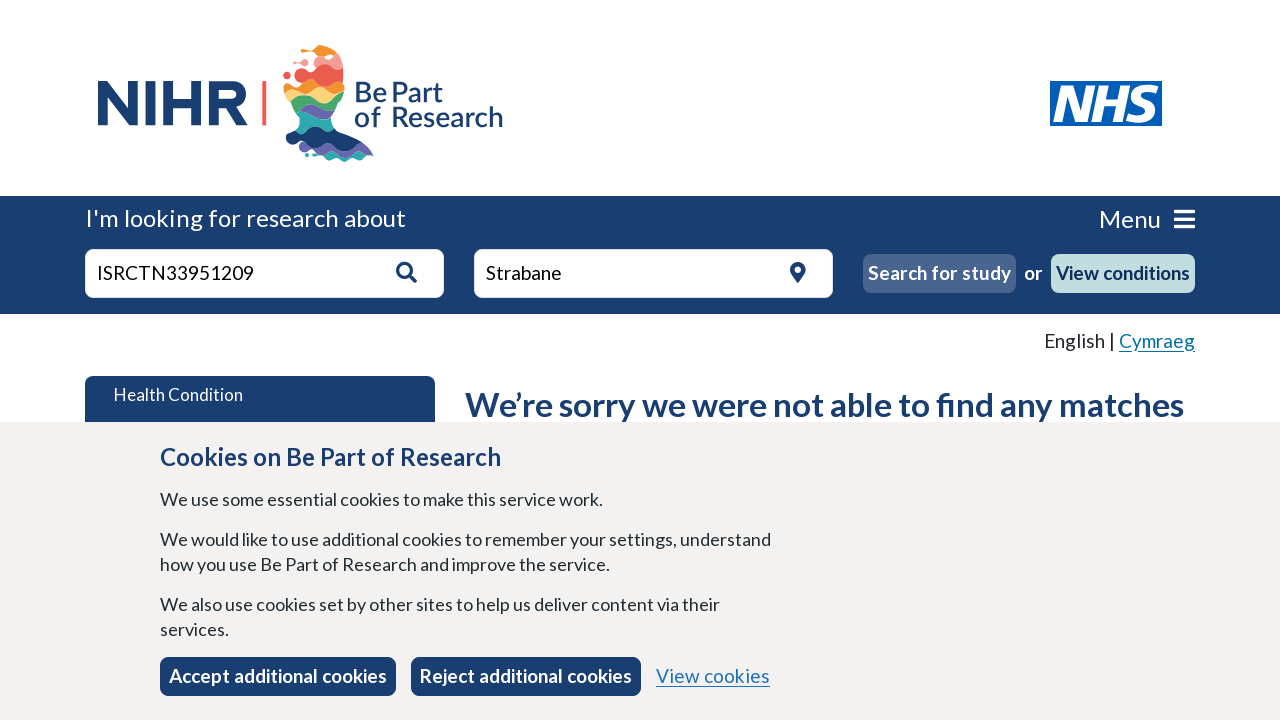